Tests drag and drop by moving element using offset coordinates within an iframe

Starting URL: https://jqueryui.com/droppable/

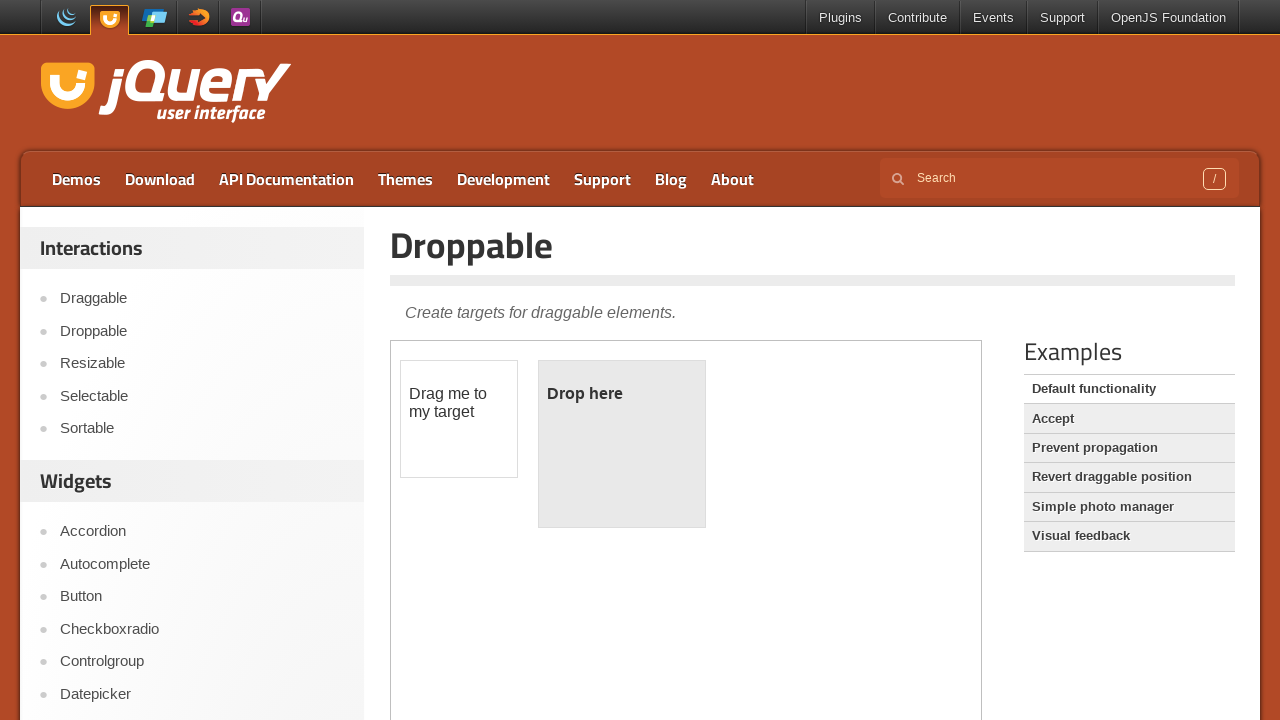

Located iframe containing draggable elements
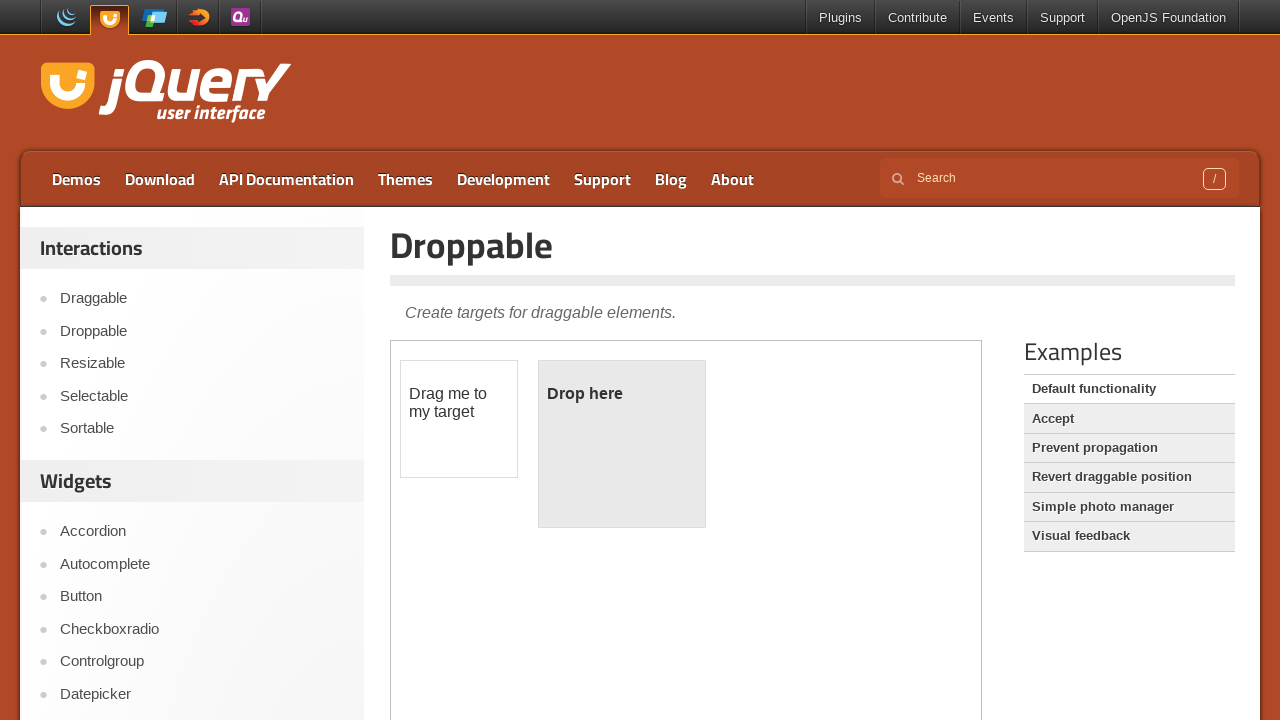

Located draggable element with id 'draggable'
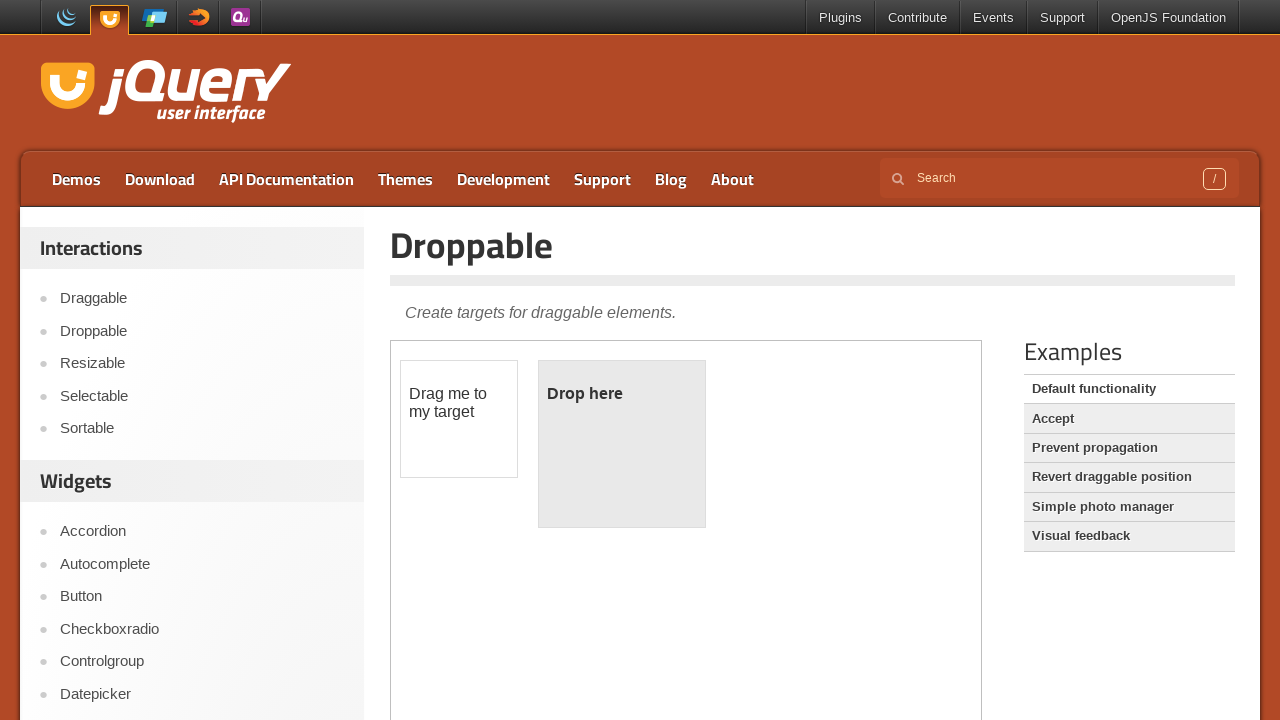

Retrieved bounding box coordinates of draggable element
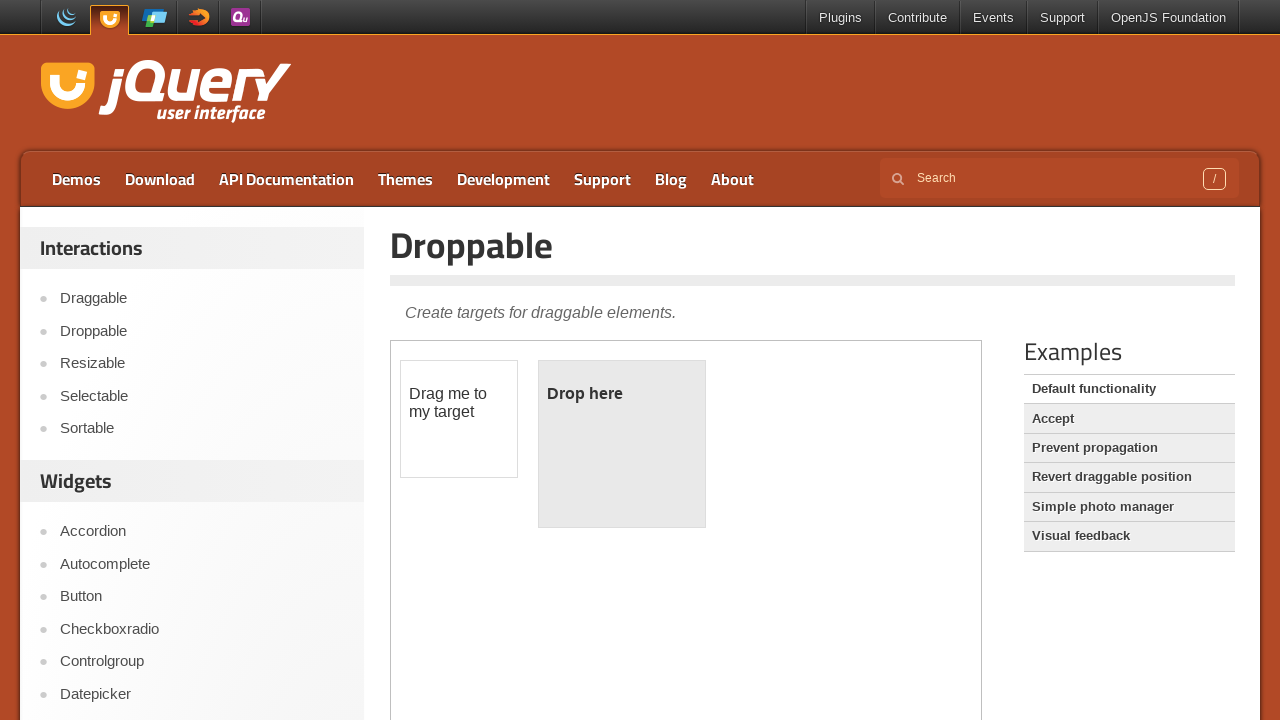

Moved mouse to center of draggable element at (459, 419)
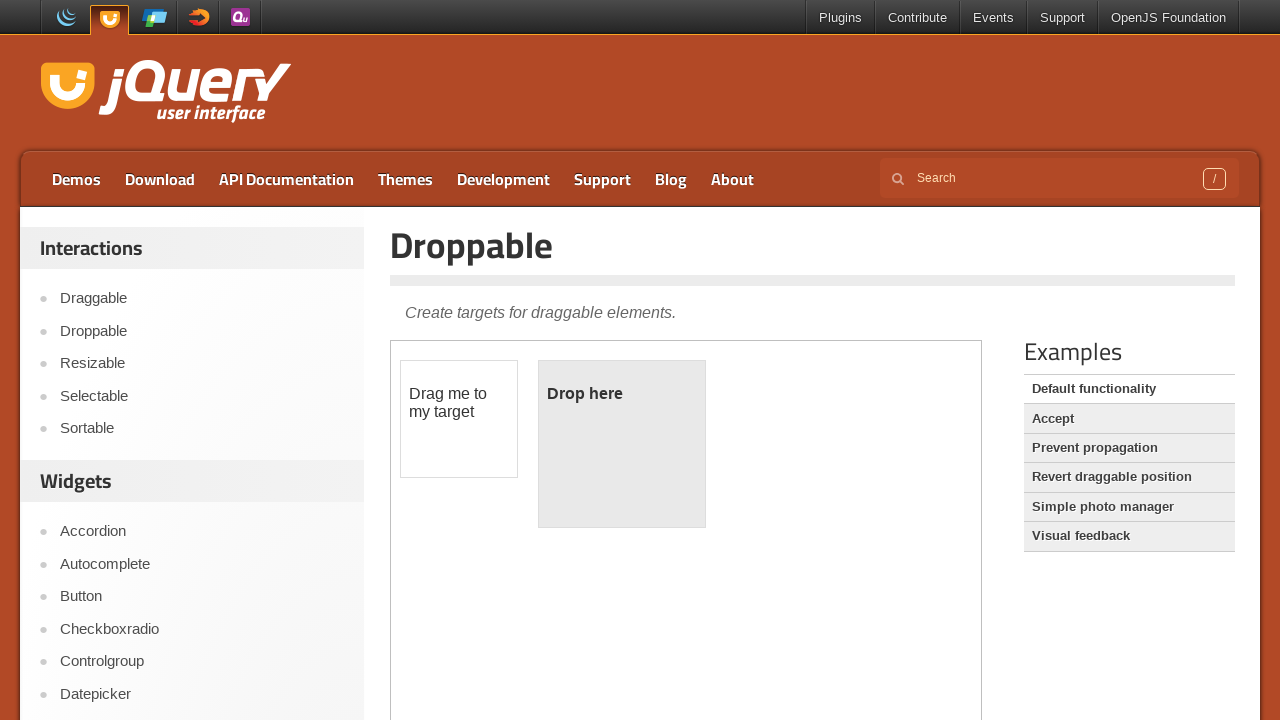

Pressed mouse button down to start drag at (459, 419)
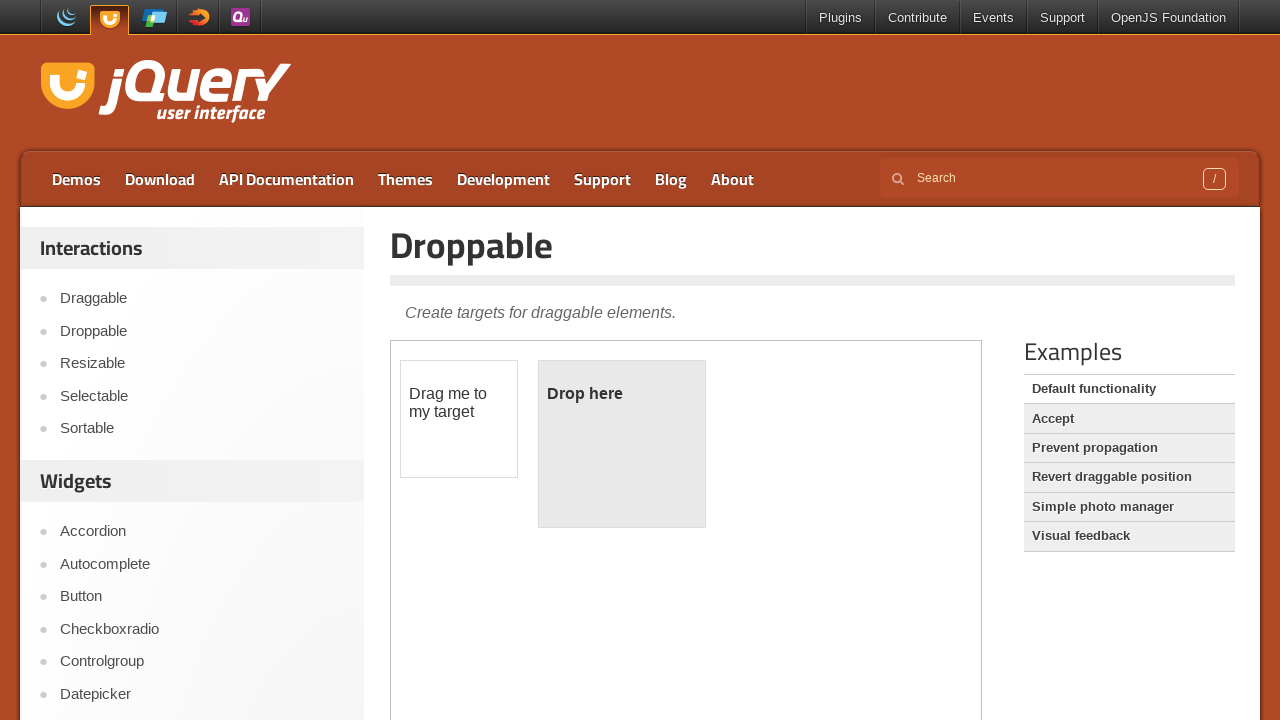

Moved mouse 160px right and 30px down while dragging at (619, 449)
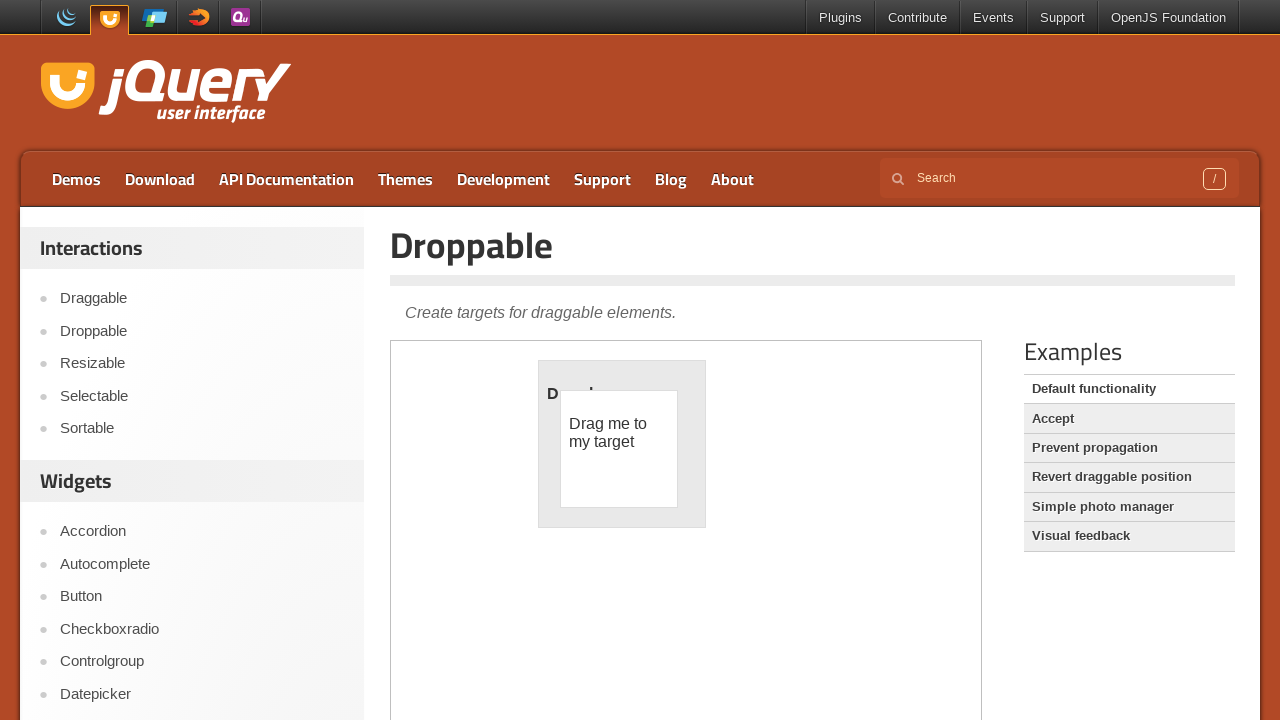

Released mouse button to complete drag and drop operation at (619, 449)
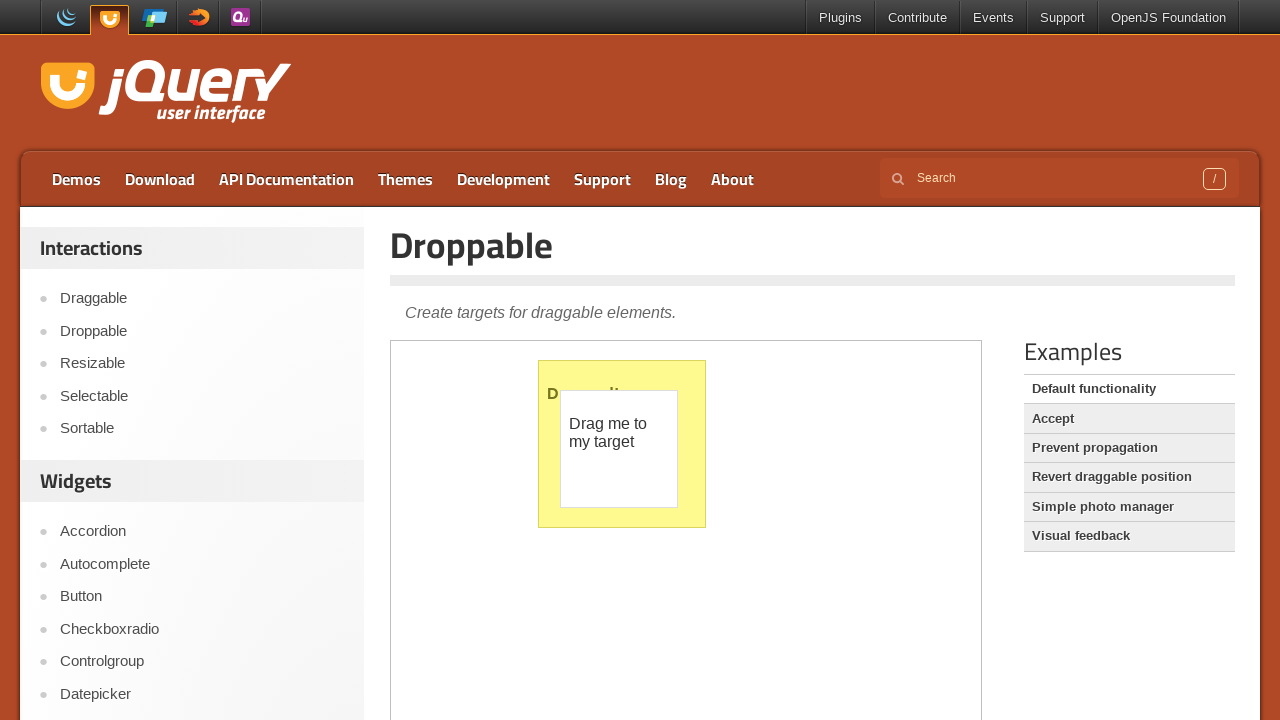

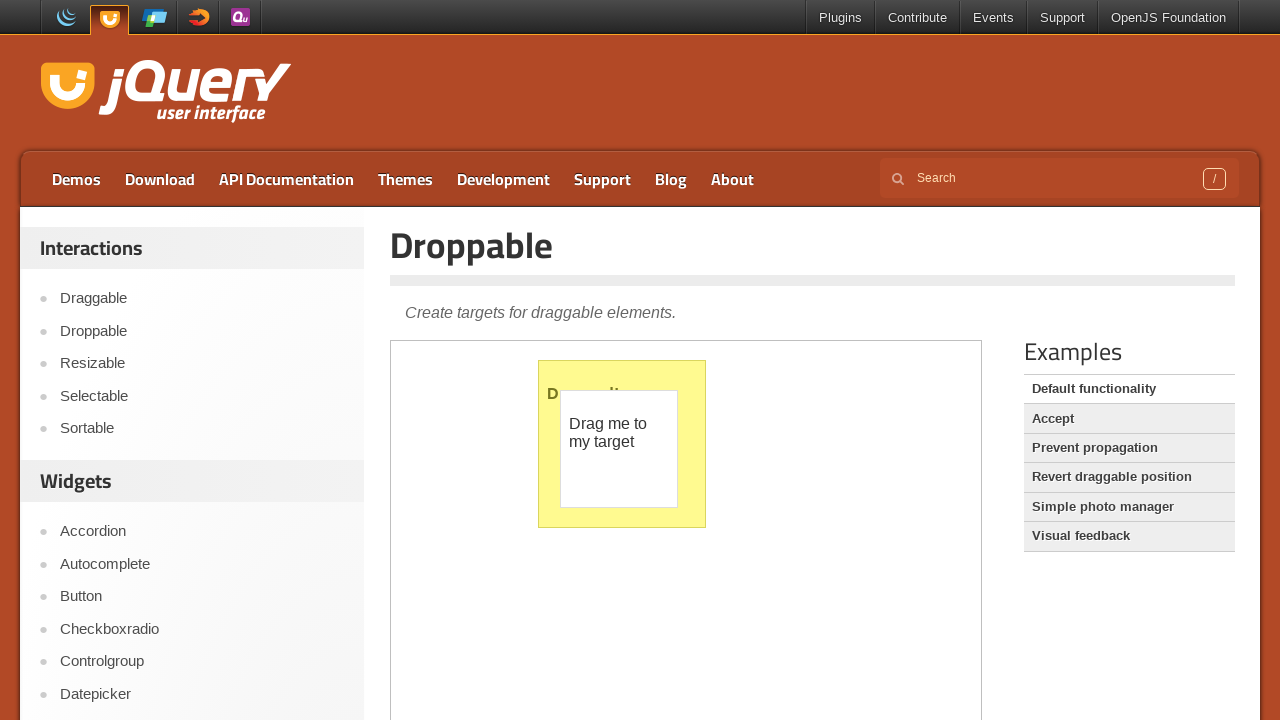